Tests GitHub search functionality by entering a search term and clicking the dropdown to navigate to search results page

Starting URL: https://github.com

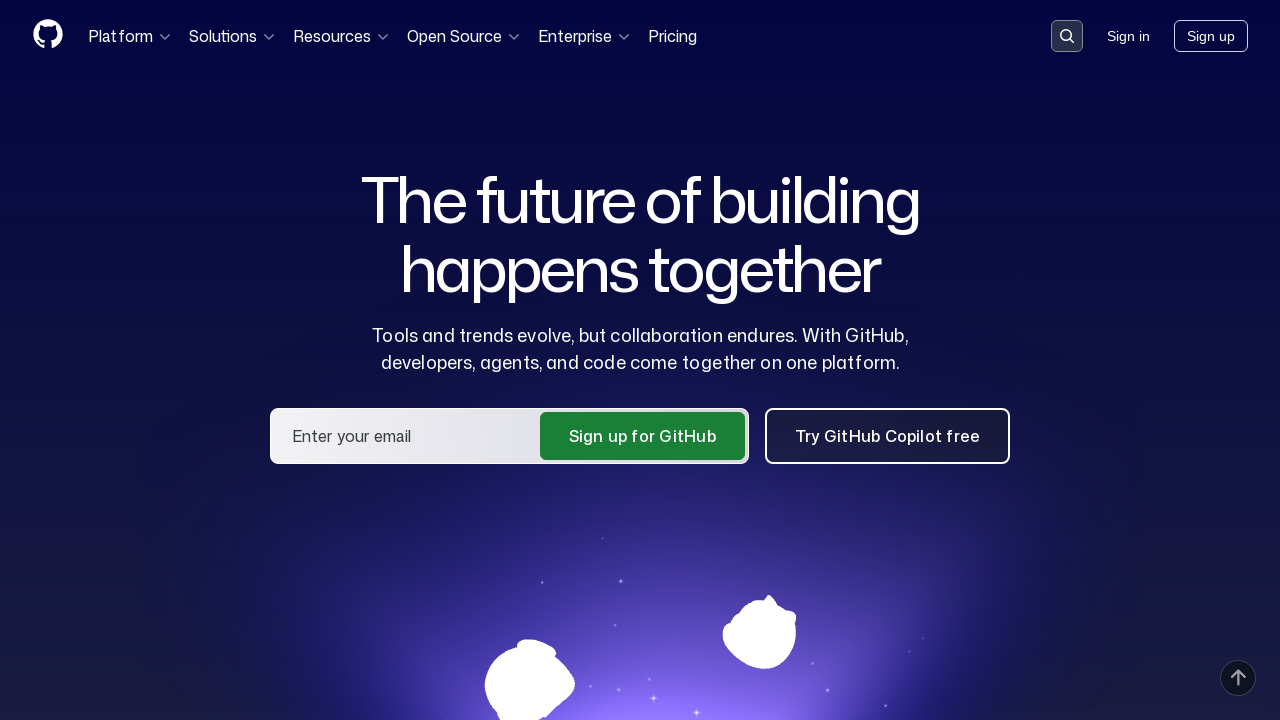

Clicked search button to open search dialog at (1067, 36) on button[data-target='qbsearch-input.inputButton']
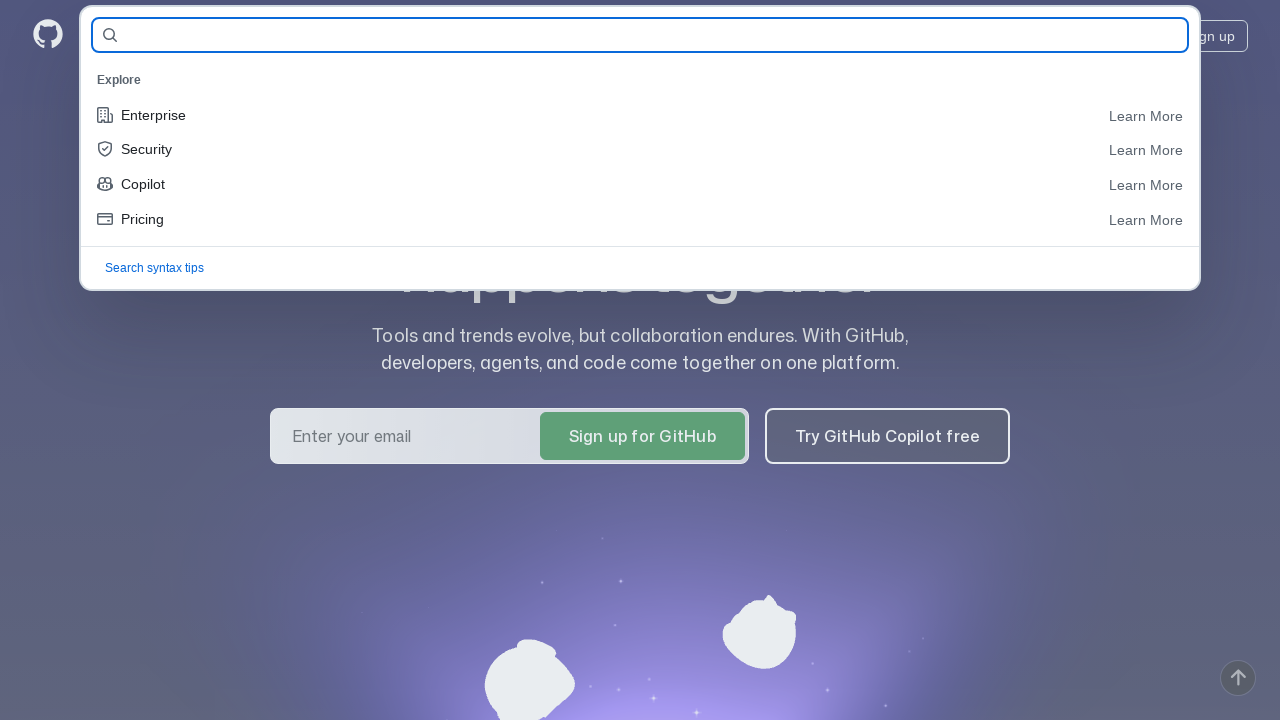

Search input field appeared and loaded
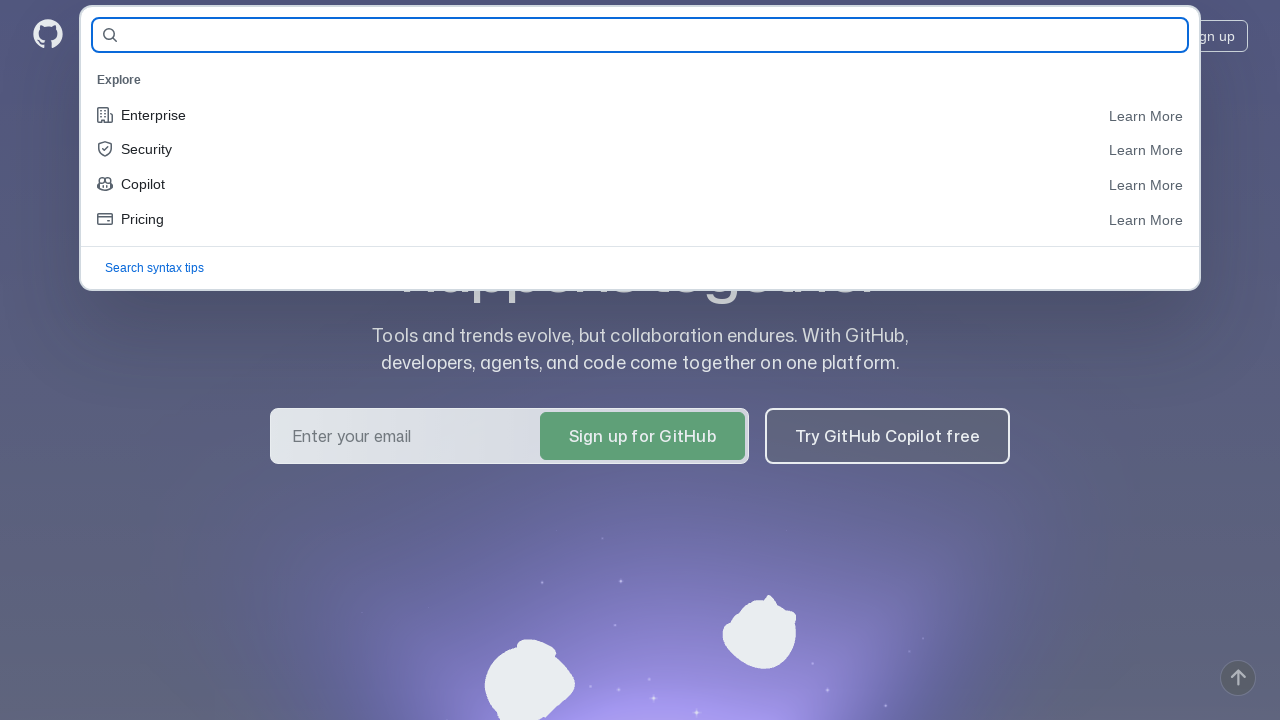

Filled search input with term 'PlaywrightTesting' on input#query-builder-test
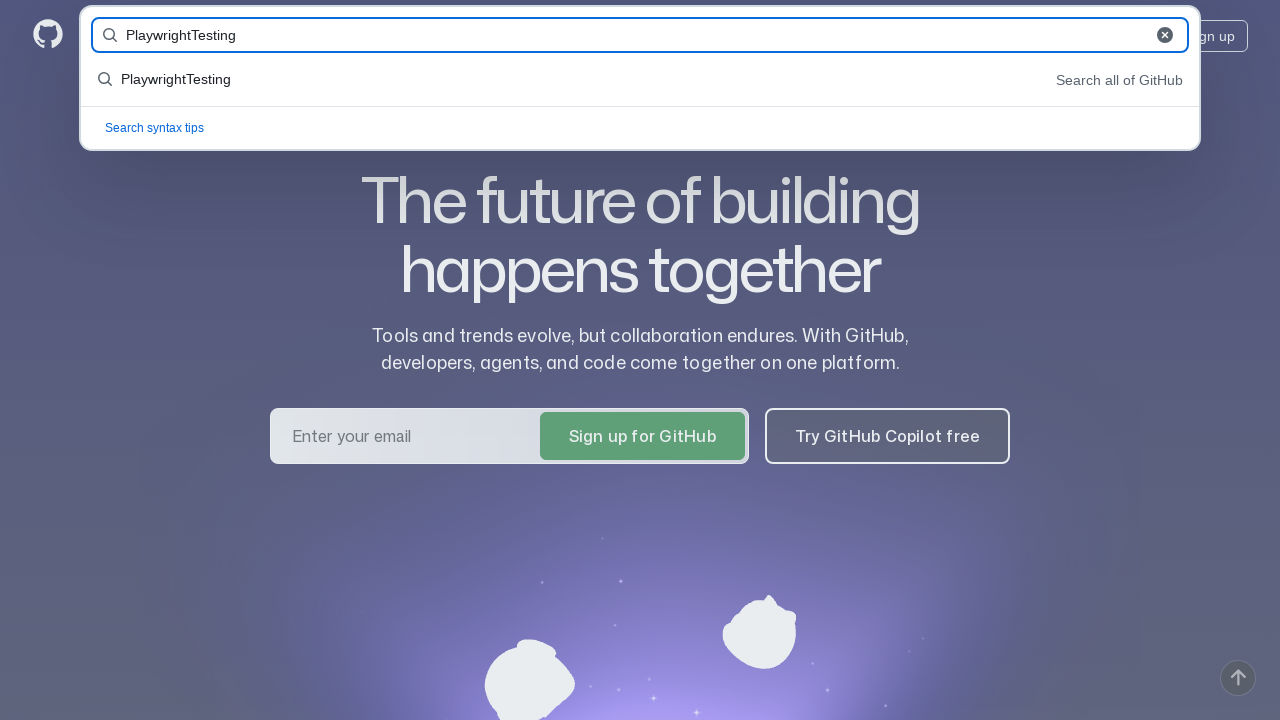

Pressed Enter to submit search on input#query-builder-test
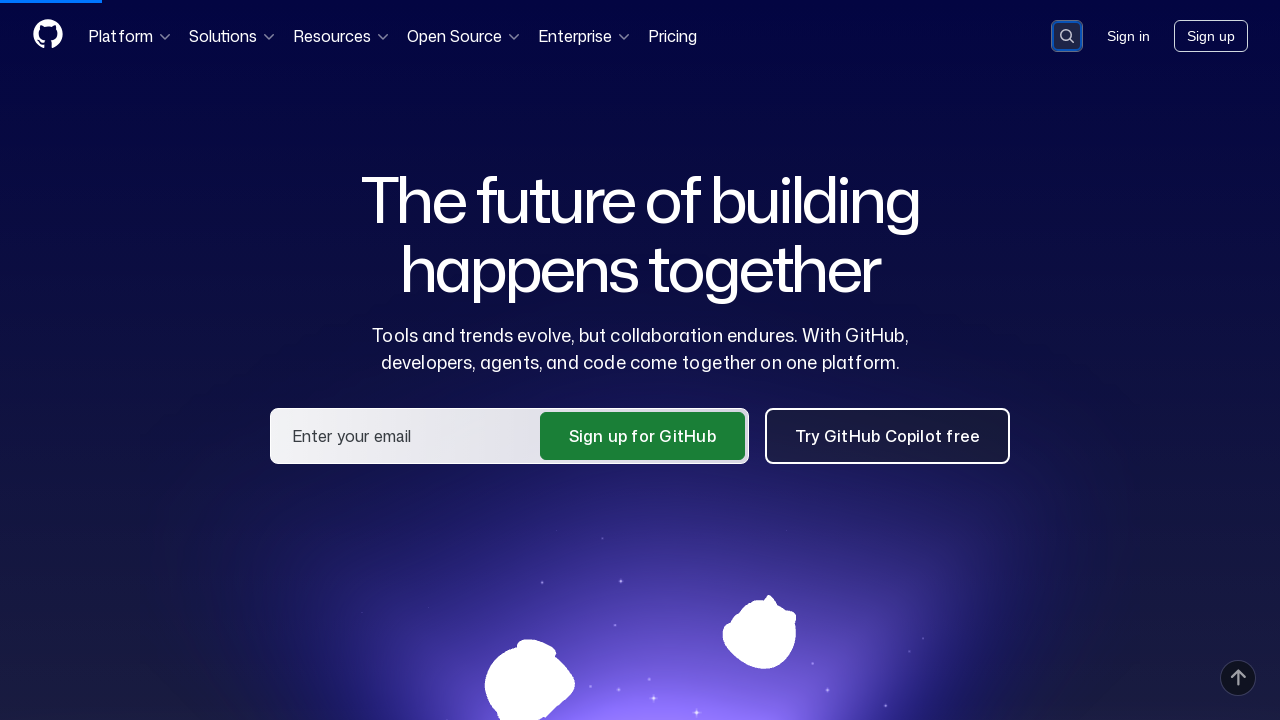

Navigated to search results page
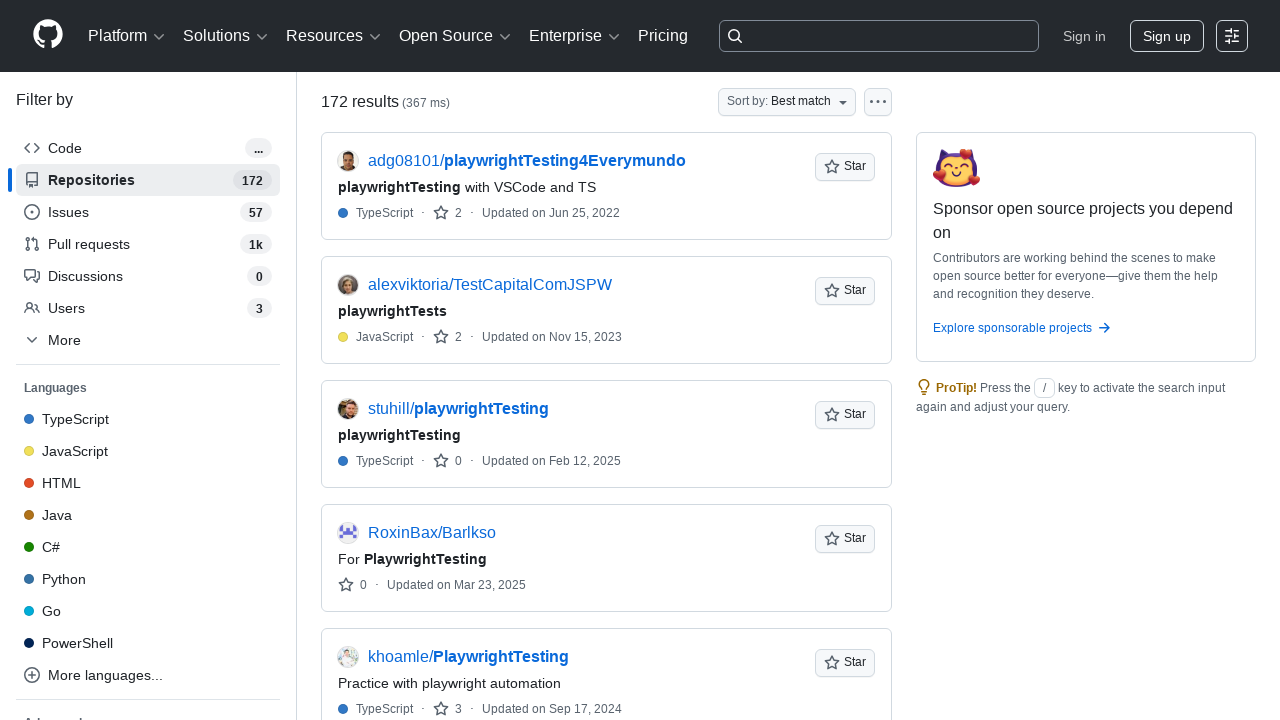

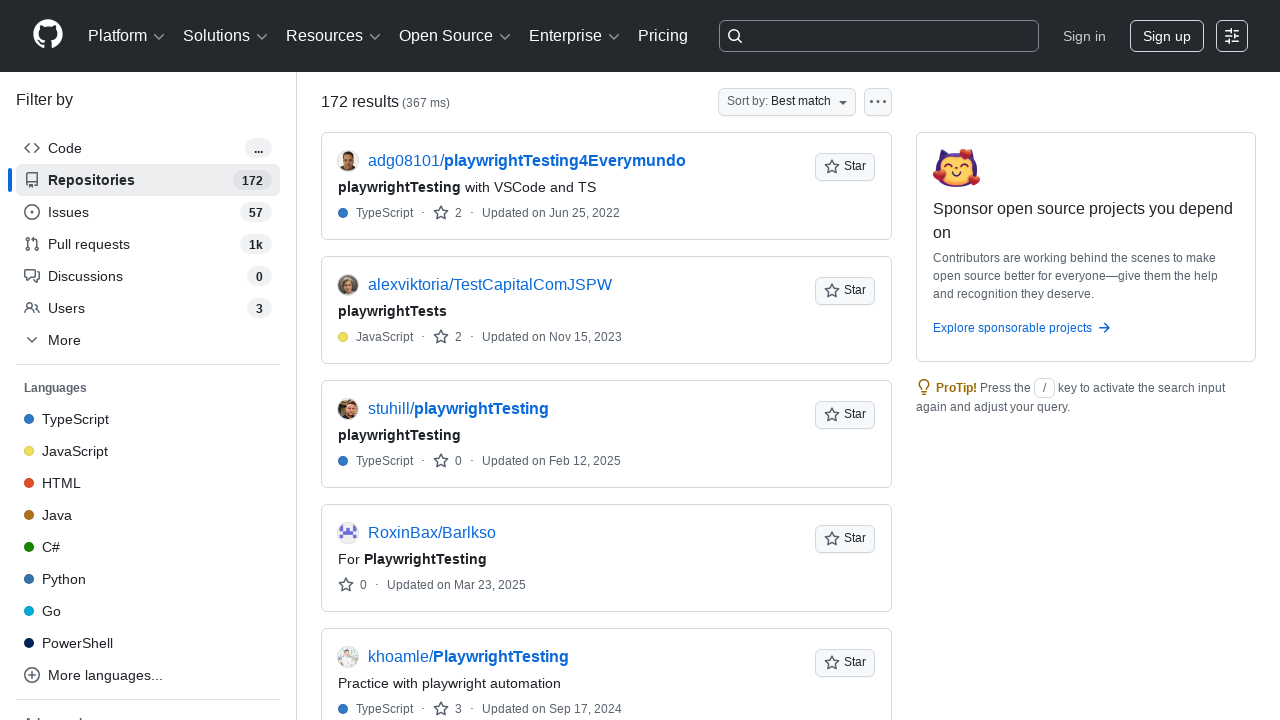